Tests a jQuery Bootstrap dropdown by clicking to open it, verifying it has 4 options, and clicking on specific options (HTML and Angular JS)

Starting URL: http://seleniumpractise.blogspot.com/2016/08/bootstrap-dropdown-example-for-selenium.html

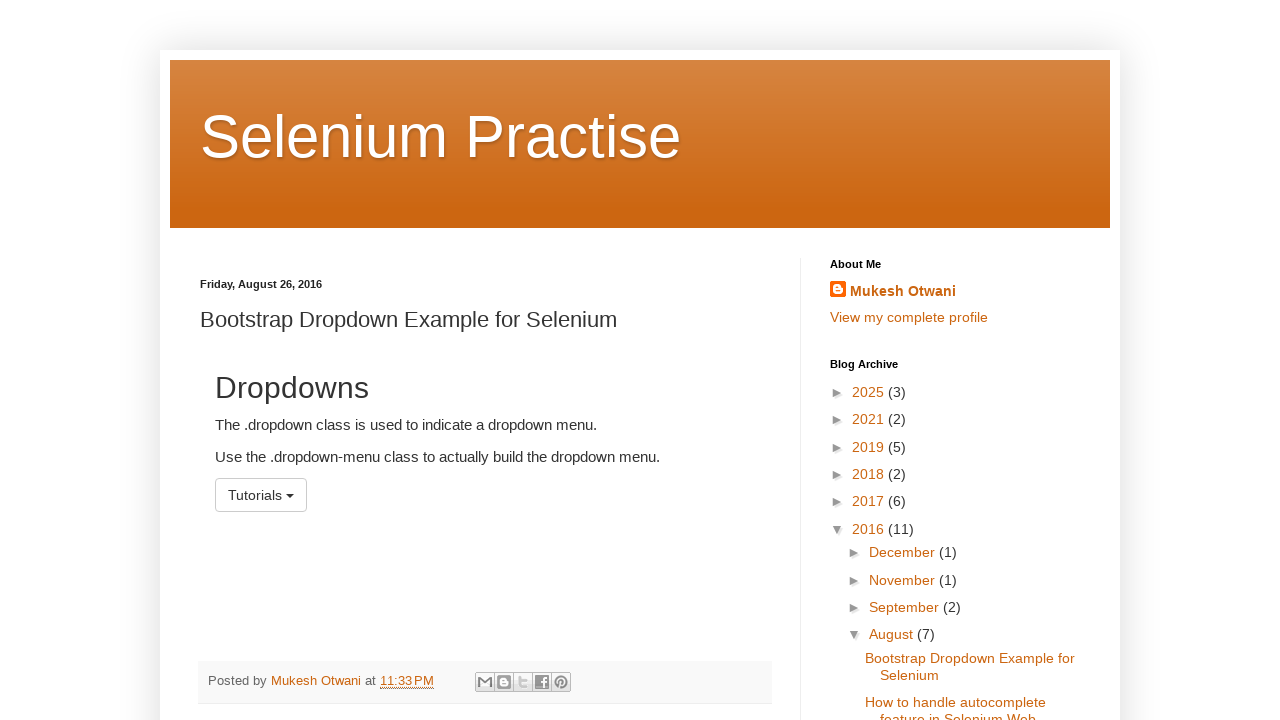

Clicked dropdown button to open menu at (261, 495) on #menu1
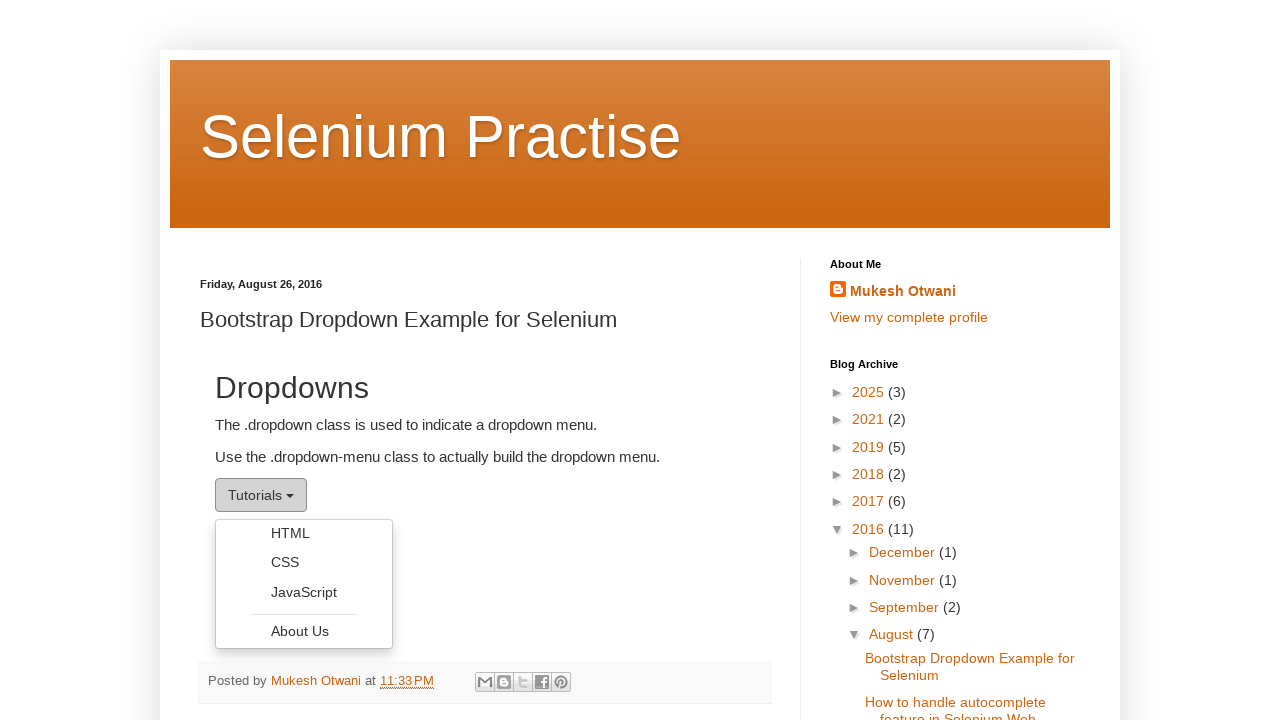

Dropdown menu appeared with options
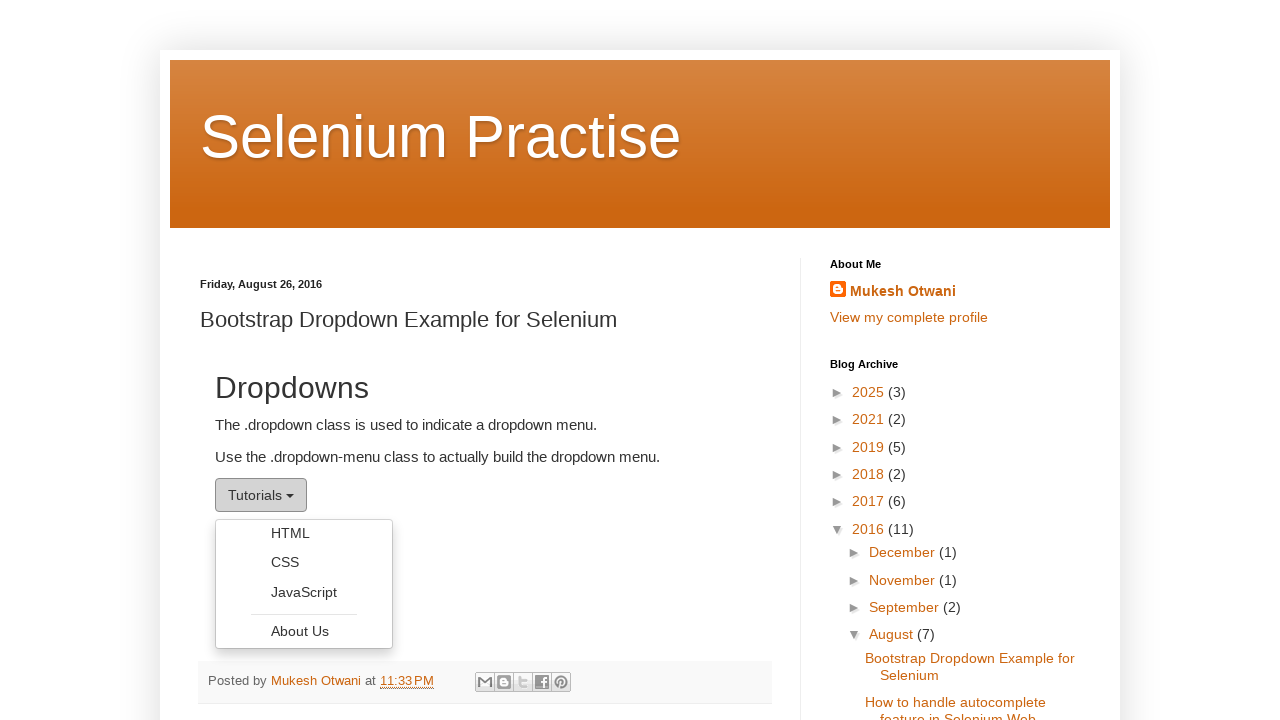

Found 4 dropdown options
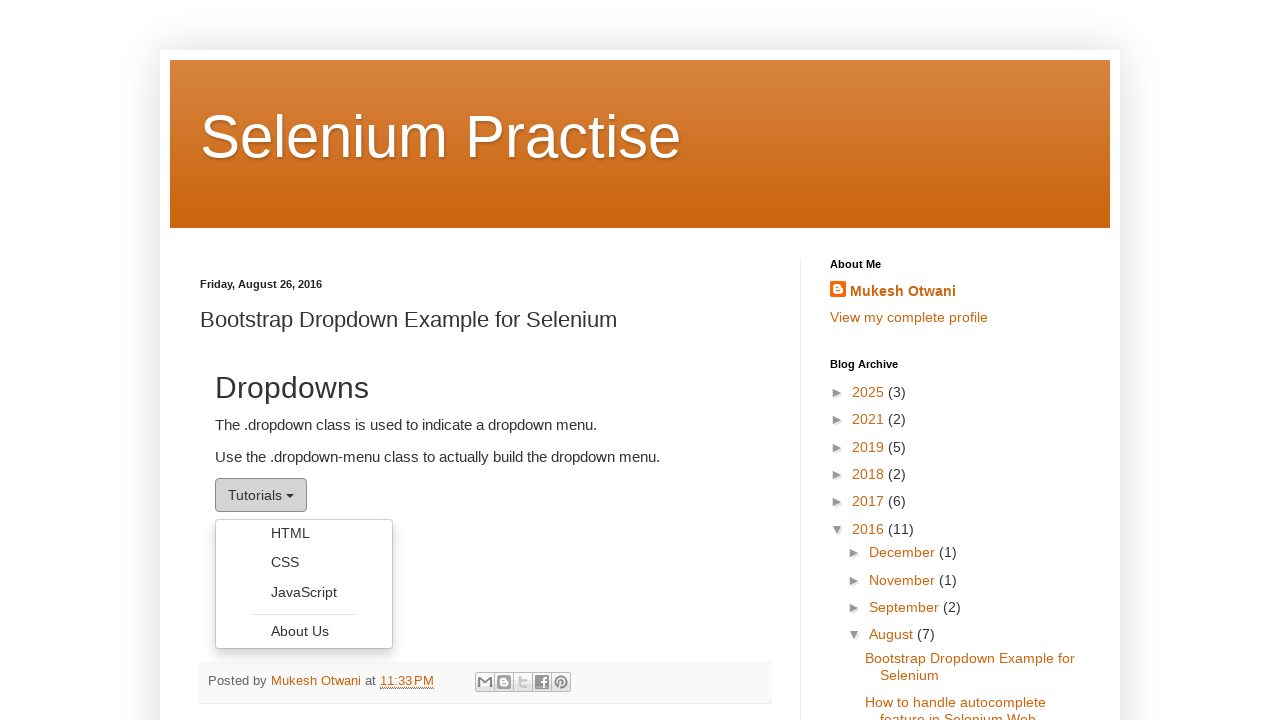

Verified dropdown has exactly 4 options
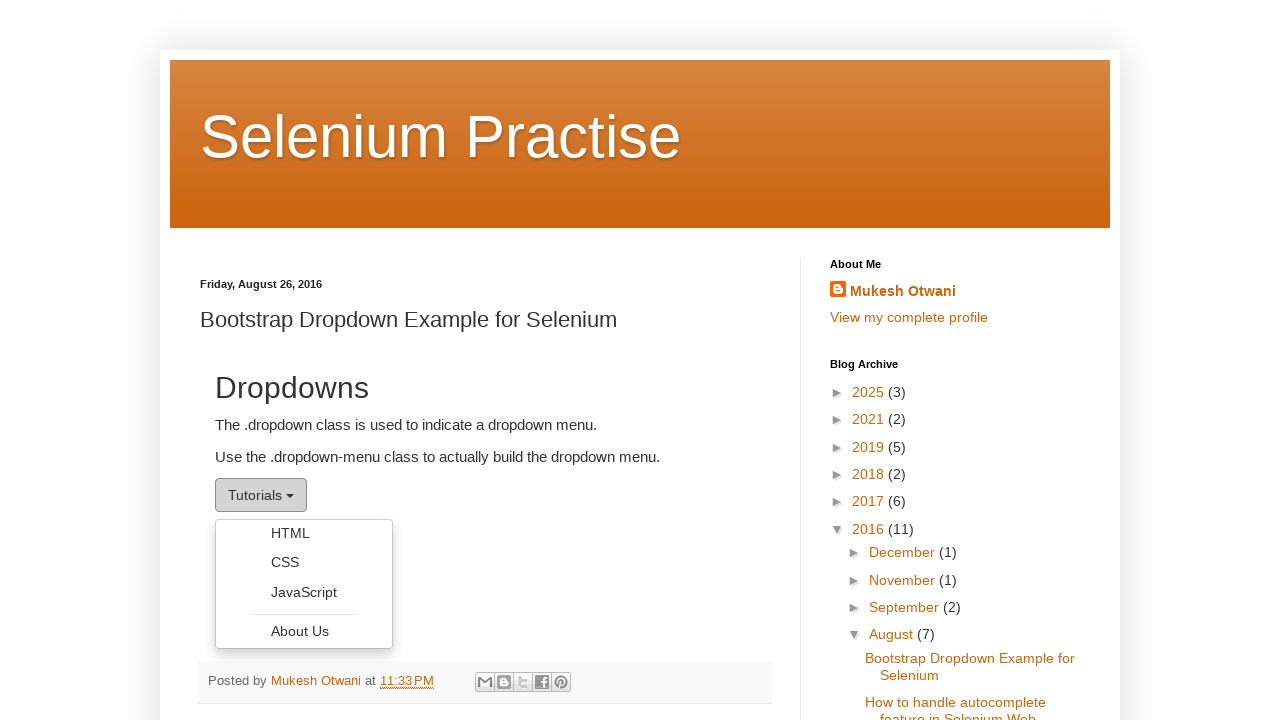

Clicked on 'HTML' option at (304, 533) on ul.dropdown-menu li a >> nth=0
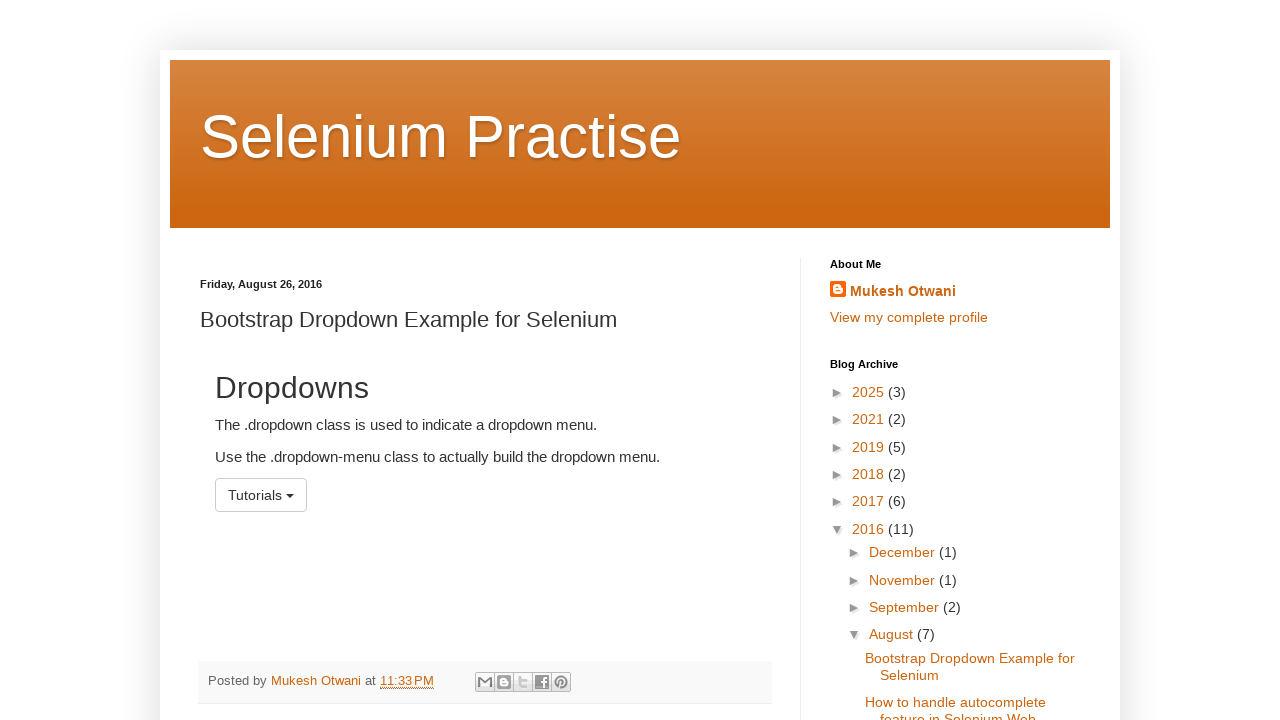

Reopened dropdown menu for next selection at (261, 495) on #menu1
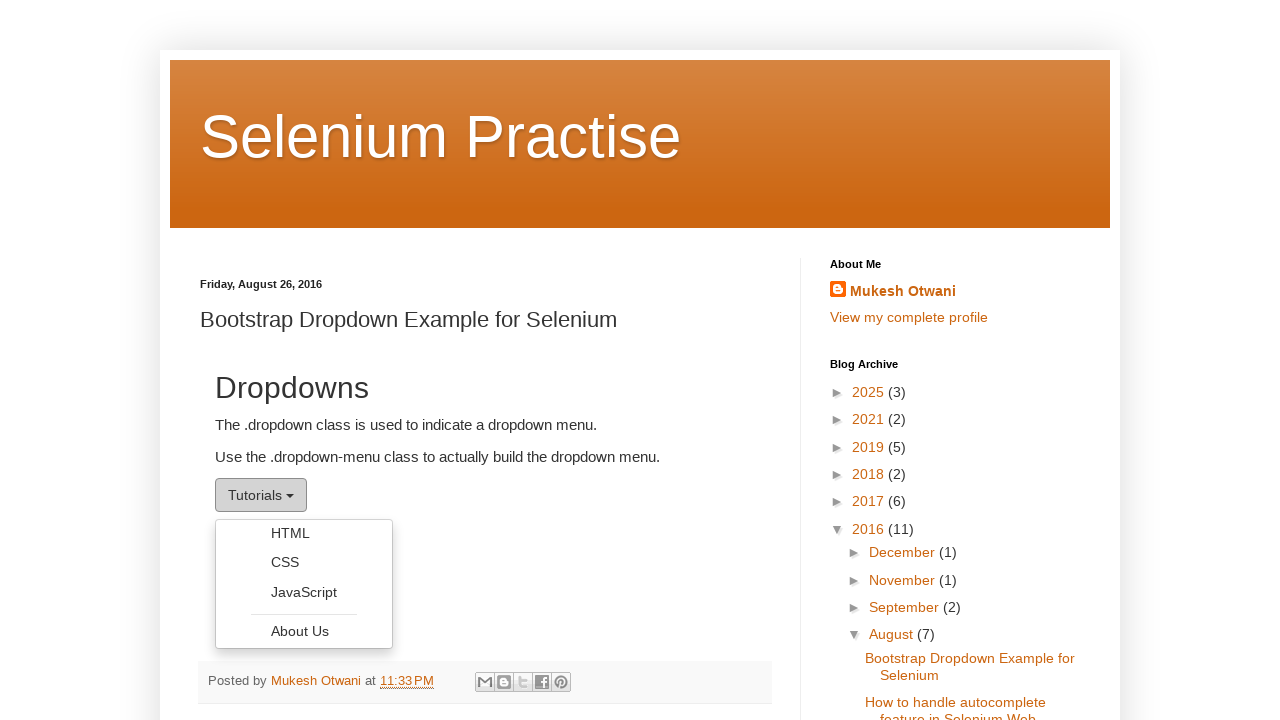

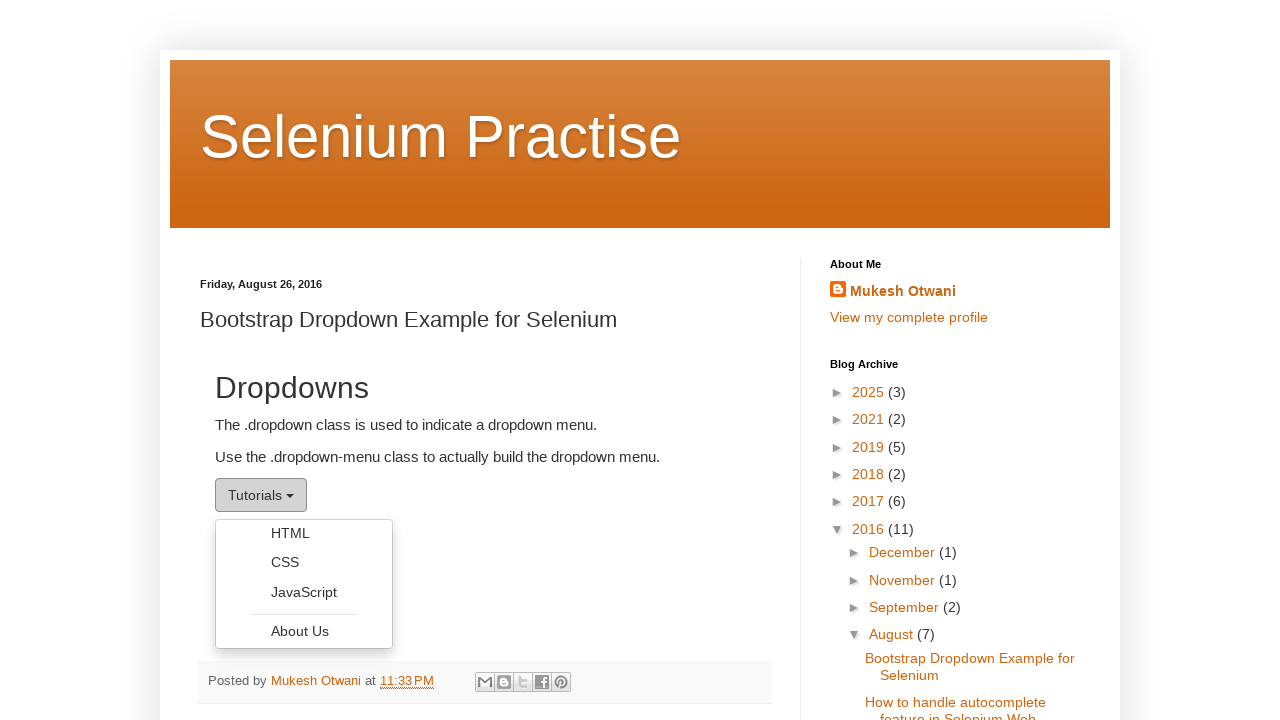